Tests scrolling to an element and filling form fields by entering a name and date on a scroll demo page

Starting URL: https://formy-project.herokuapp.com/scroll

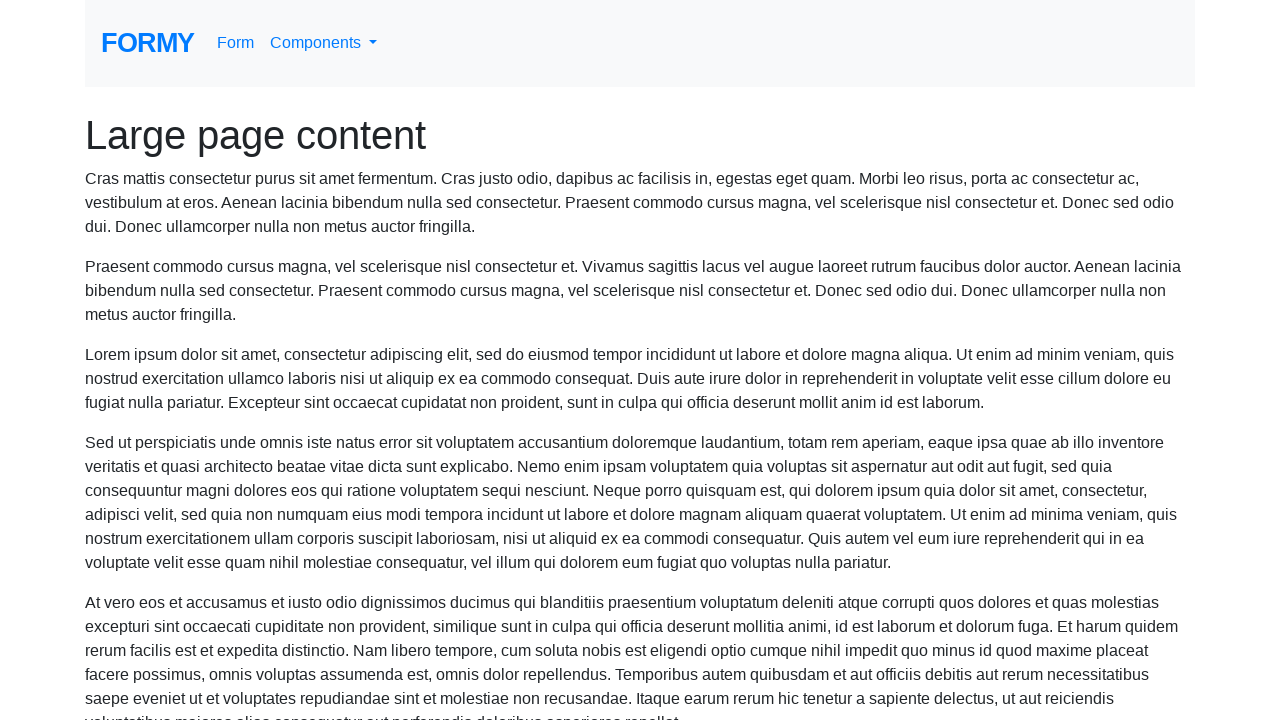

Scrolled to name field
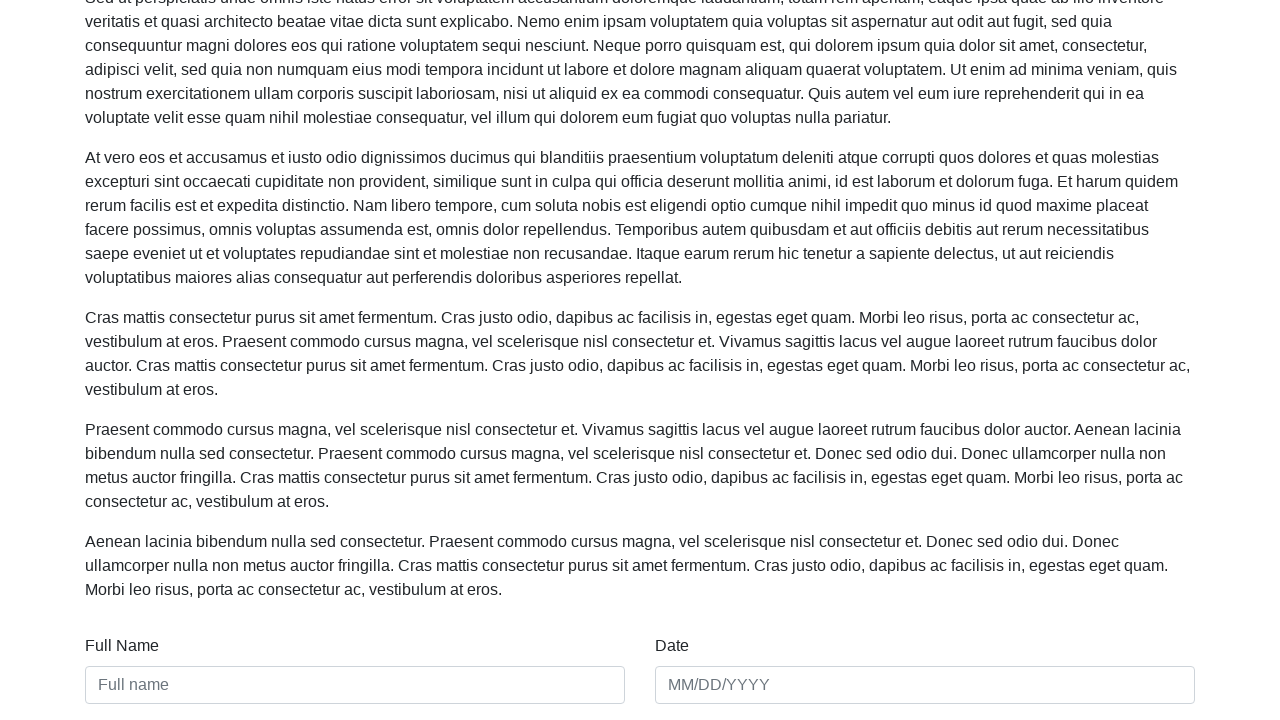

Filled name field with 'Maria Rodriguez' on #name
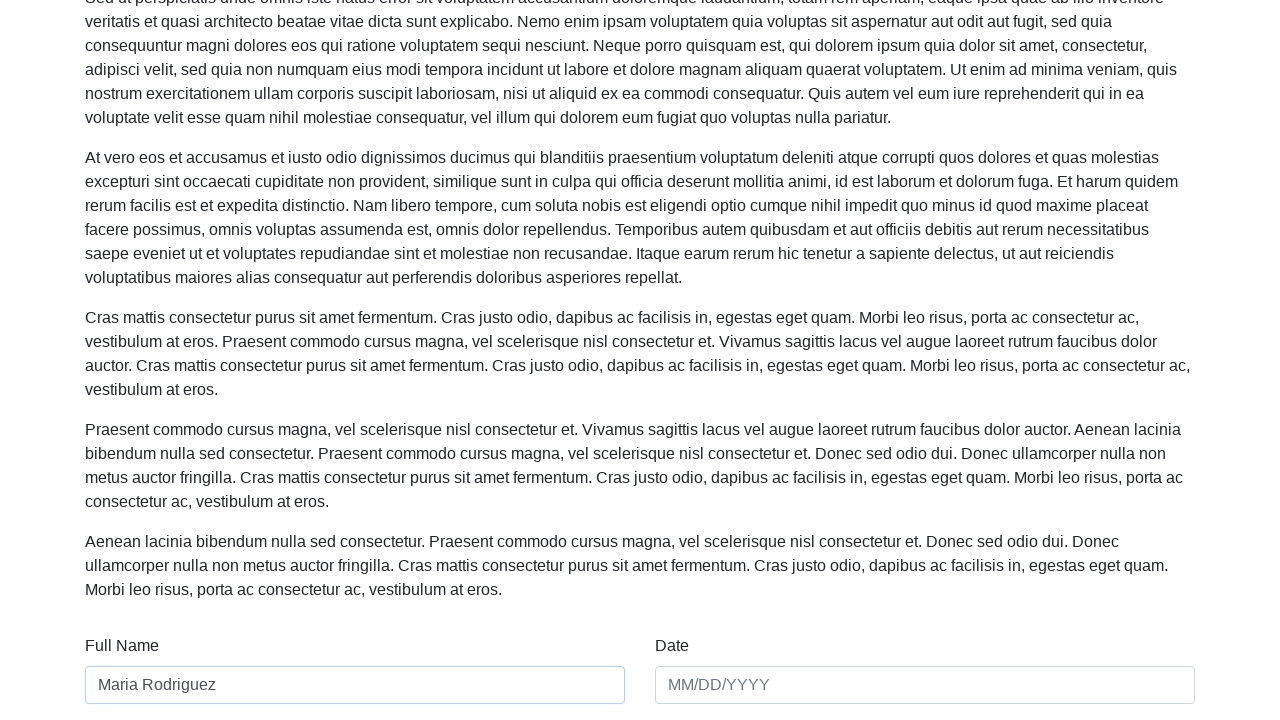

Filled date field with '03/15/2024' on #date
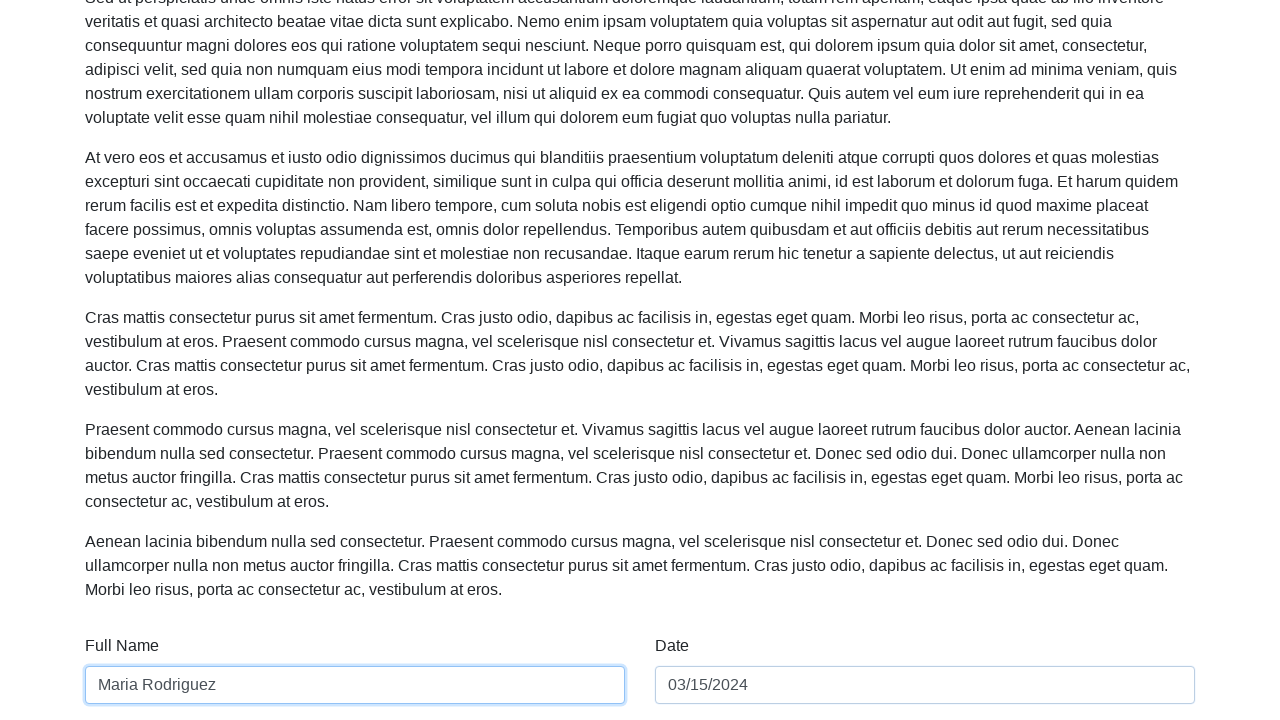

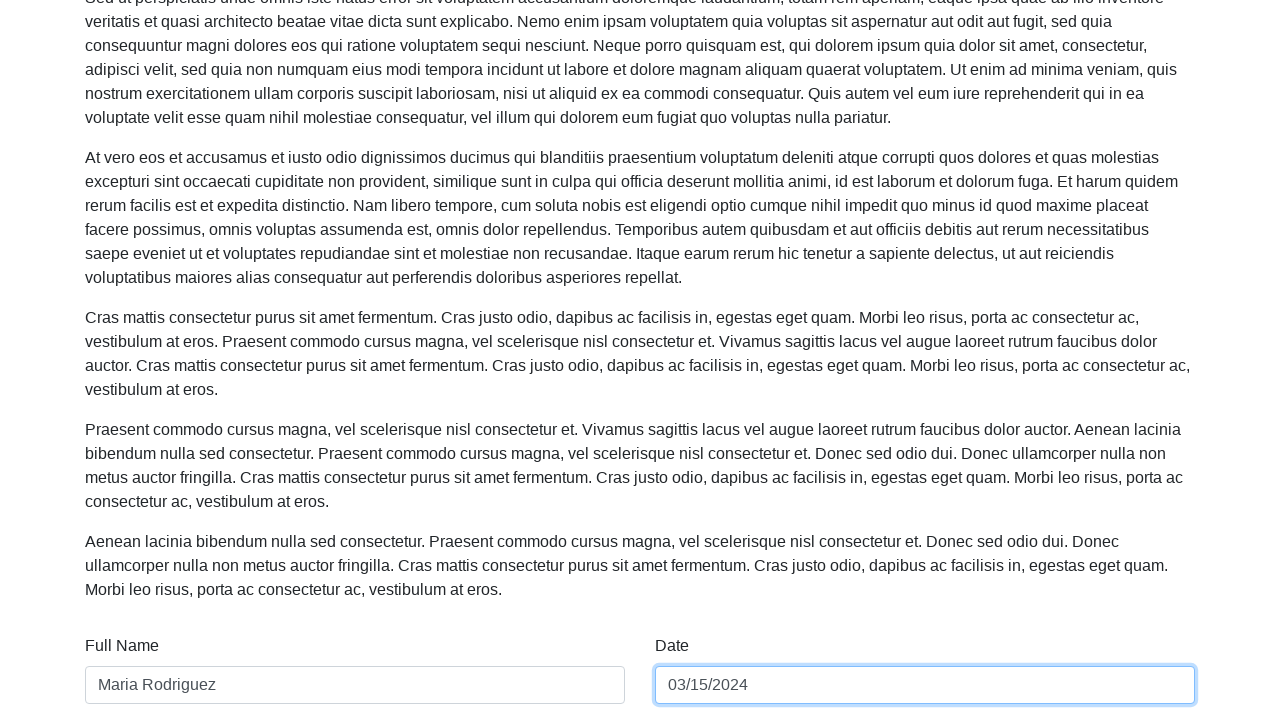